Tests the shop page sorting functionality by navigating to the shop, clicking on the sort dropdown, and selecting the "Sort by average rating" option.

Starting URL: http://practice.automationtesting.in/

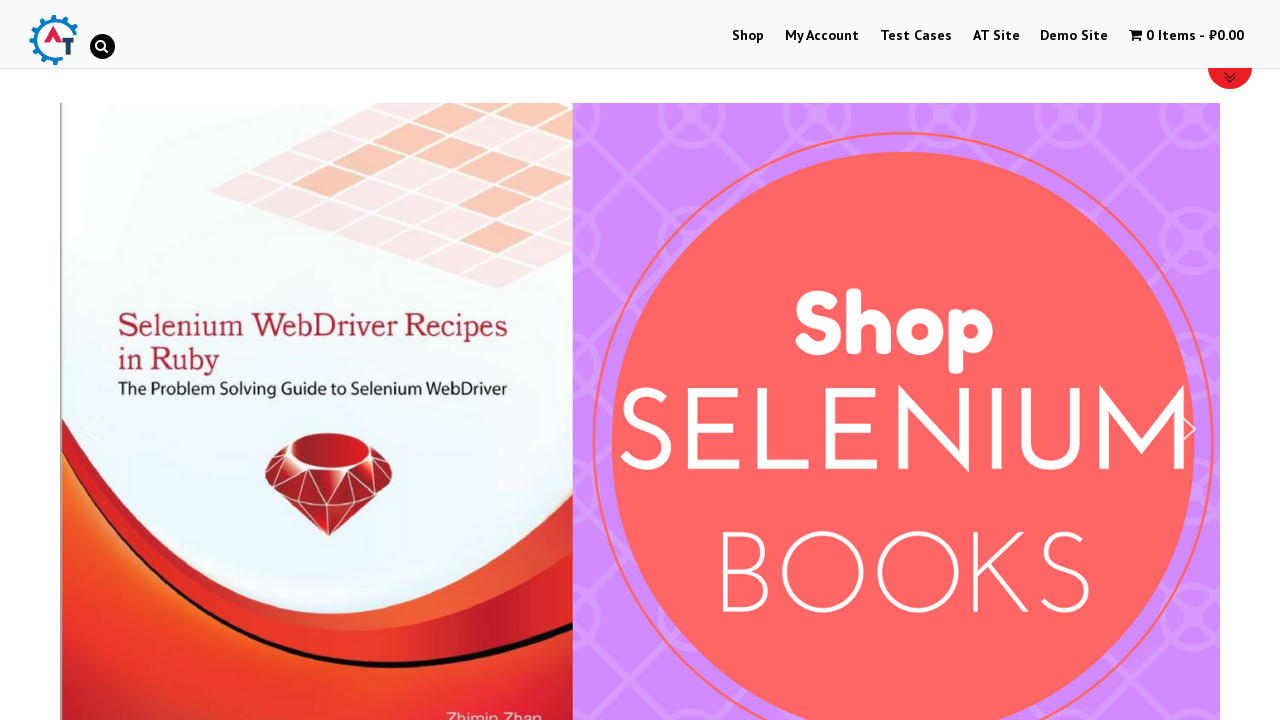

Clicked on Shop menu item at (748, 36) on xpath=//*[@id='menu-item-40']/a
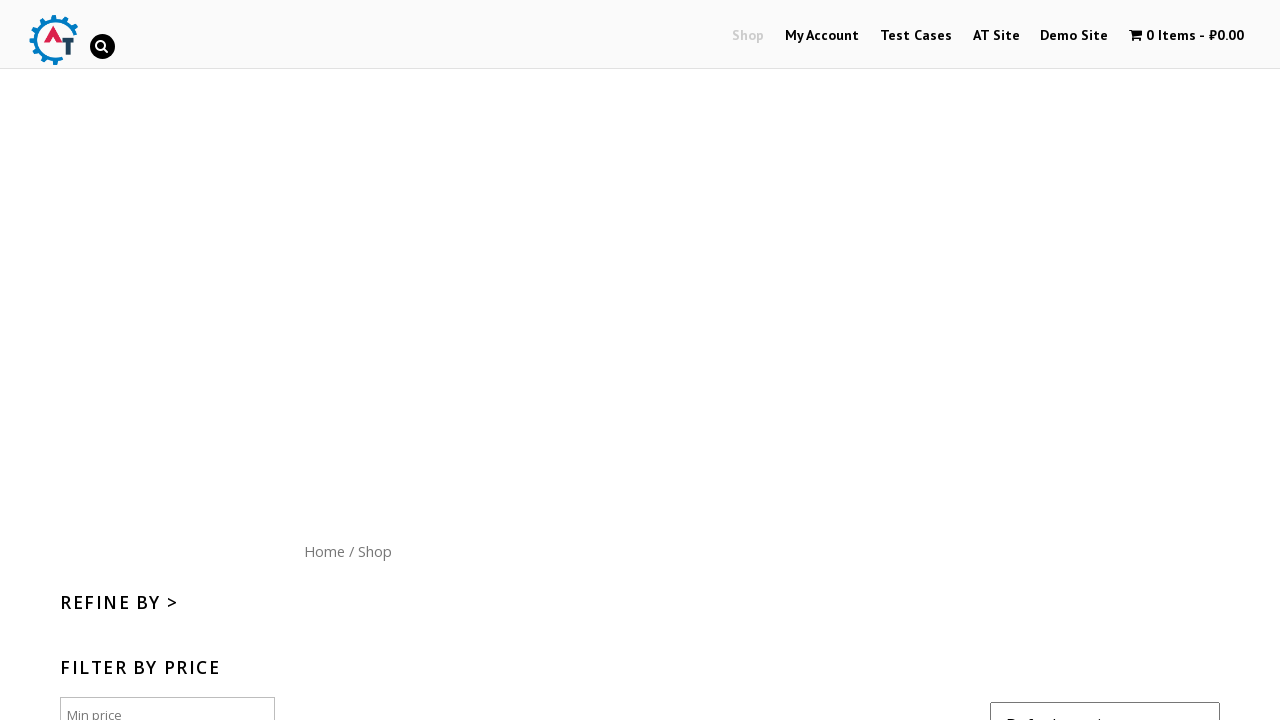

Navigated to shop page
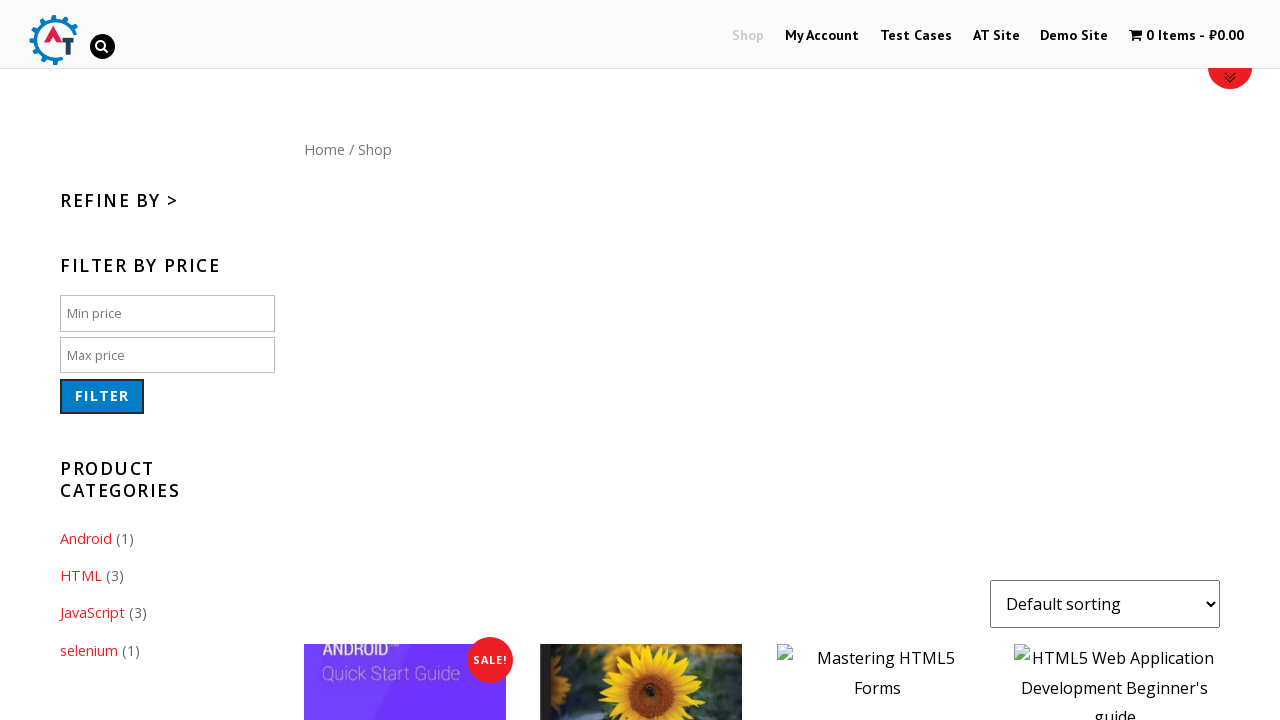

Clicked on the sorting dropdown to open it at (1105, 604) on select[name='orderby']
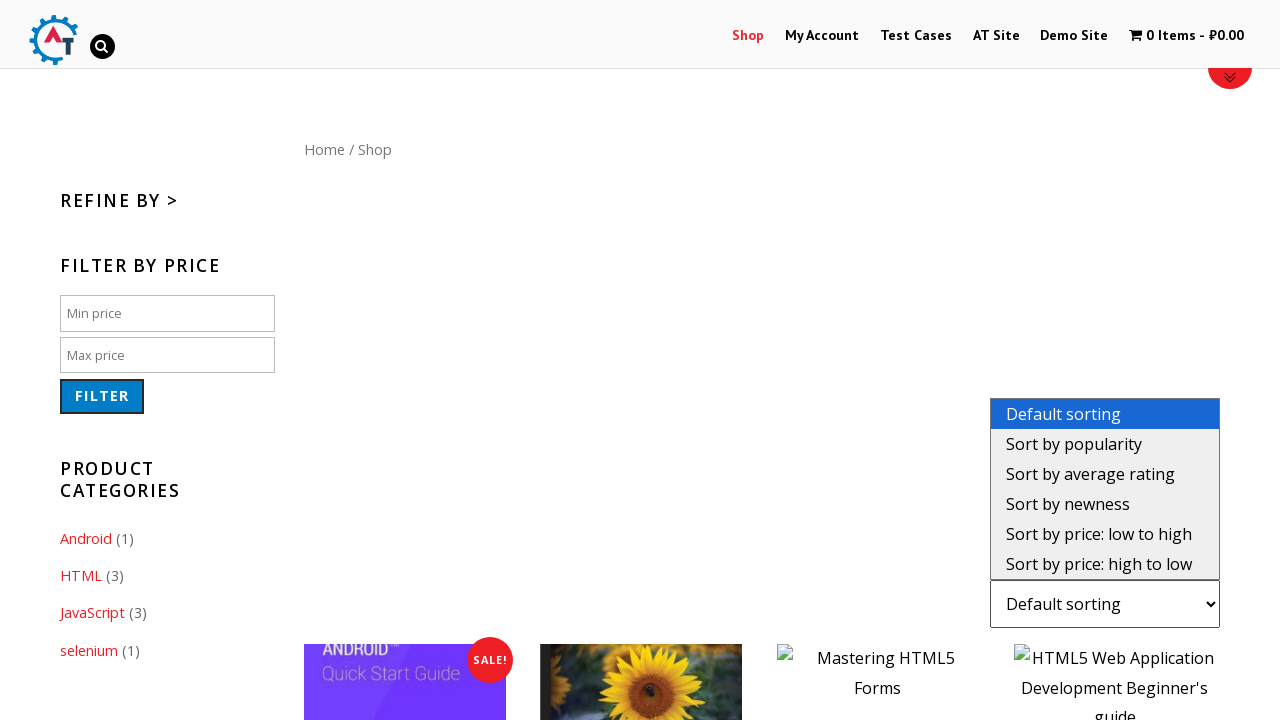

Selected 'Sort by average rating' option on select[name='orderby']
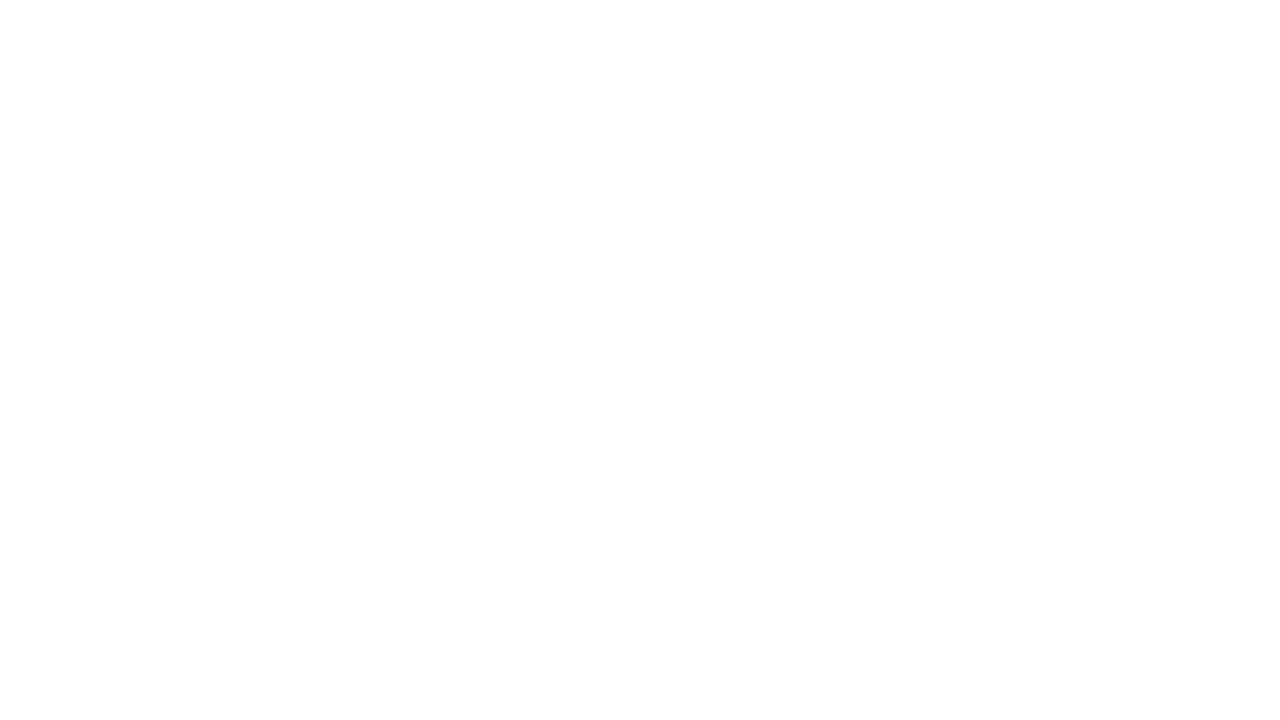

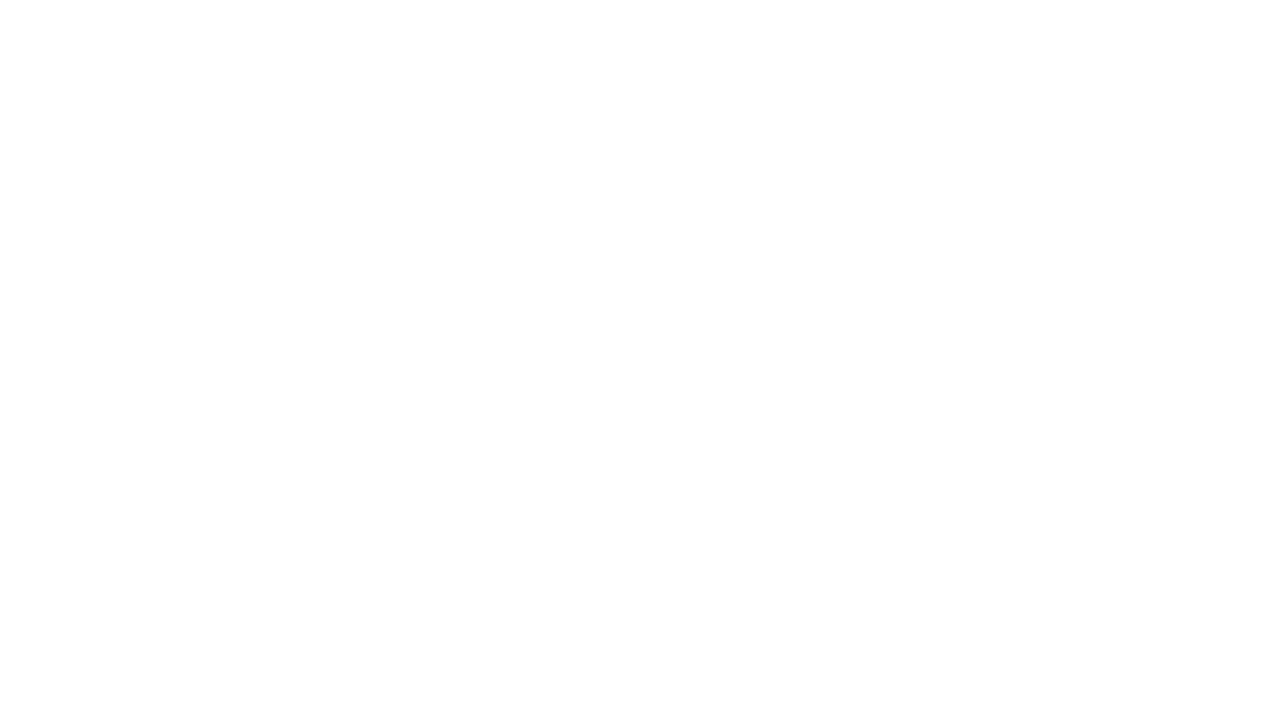